Tests iframe interaction by switching to a frame and selecting options from two dropdown menus

Starting URL: https://www.hyrtutorials.com/p/frames-practice.html

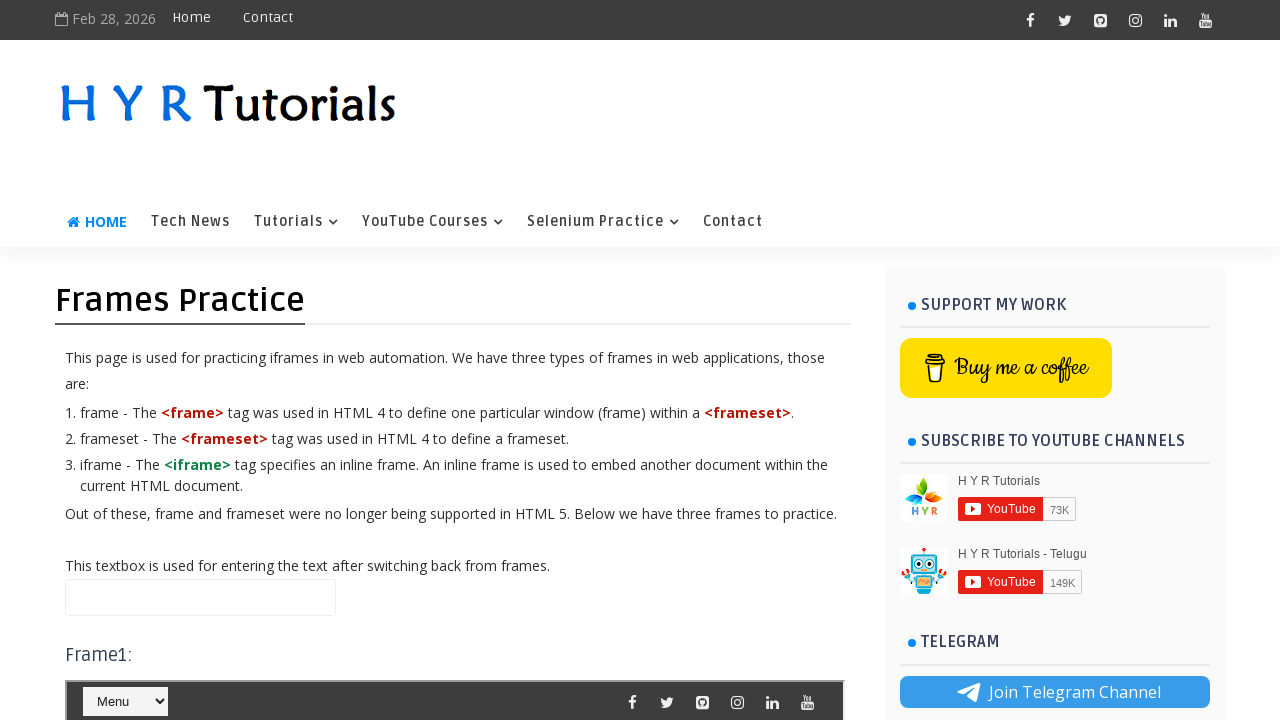

Scrolled down 750 pixels to reveal frames
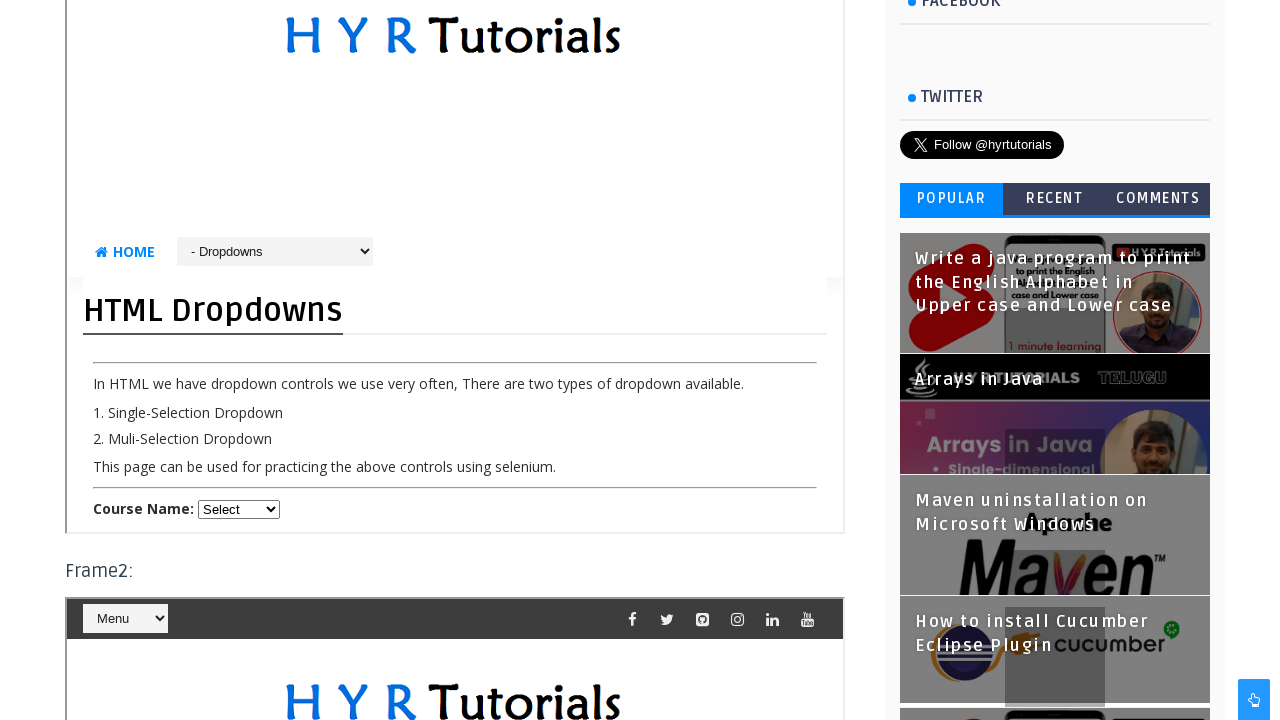

Located iframe with id 'frm1'
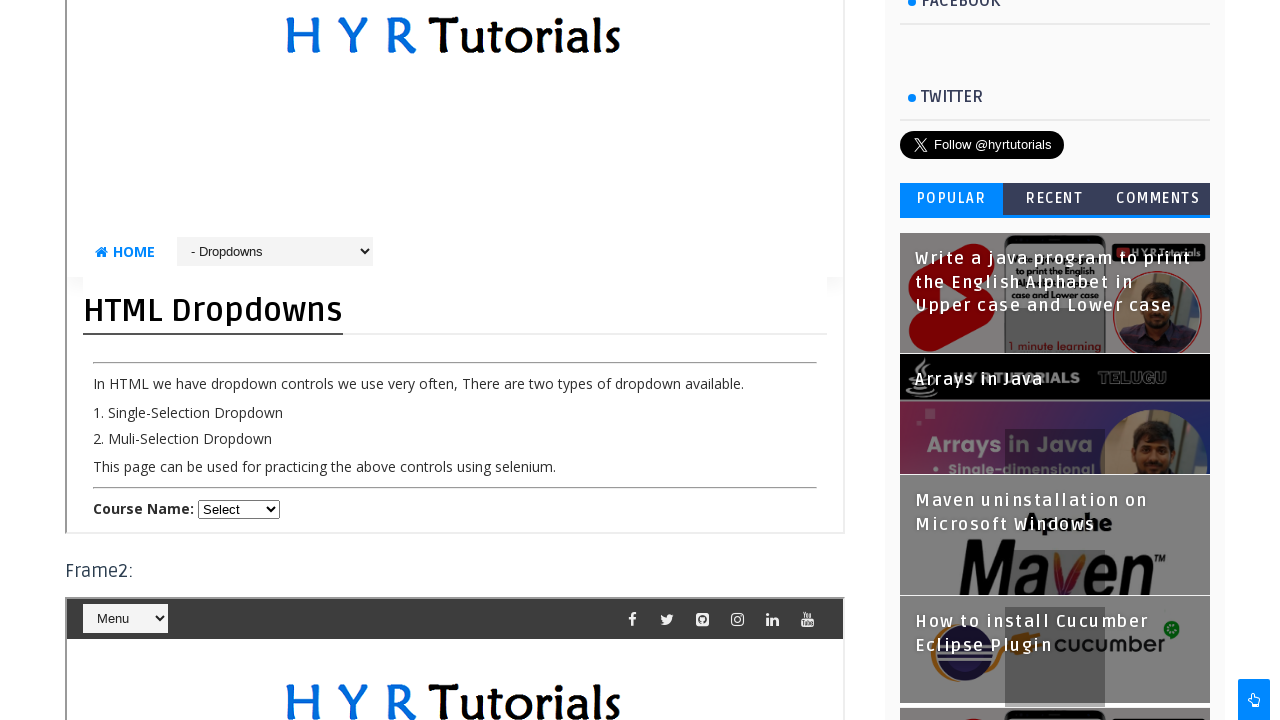

Clicked the first dropdown (selectnav2) at (125, 361) on #frm1 >> internal:control=enter-frame >> #selectnav2
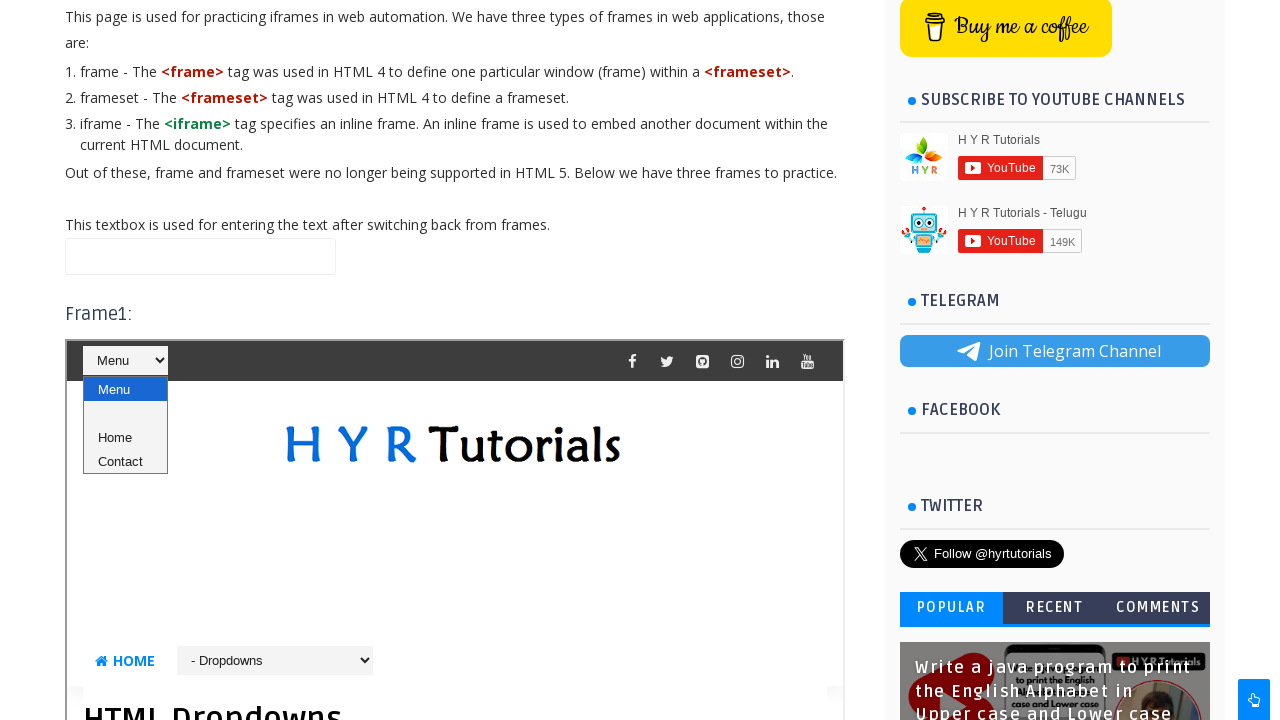

Selected 'Contact' option from the first dropdown on #frm1 >> internal:control=enter-frame >> #selectnav2
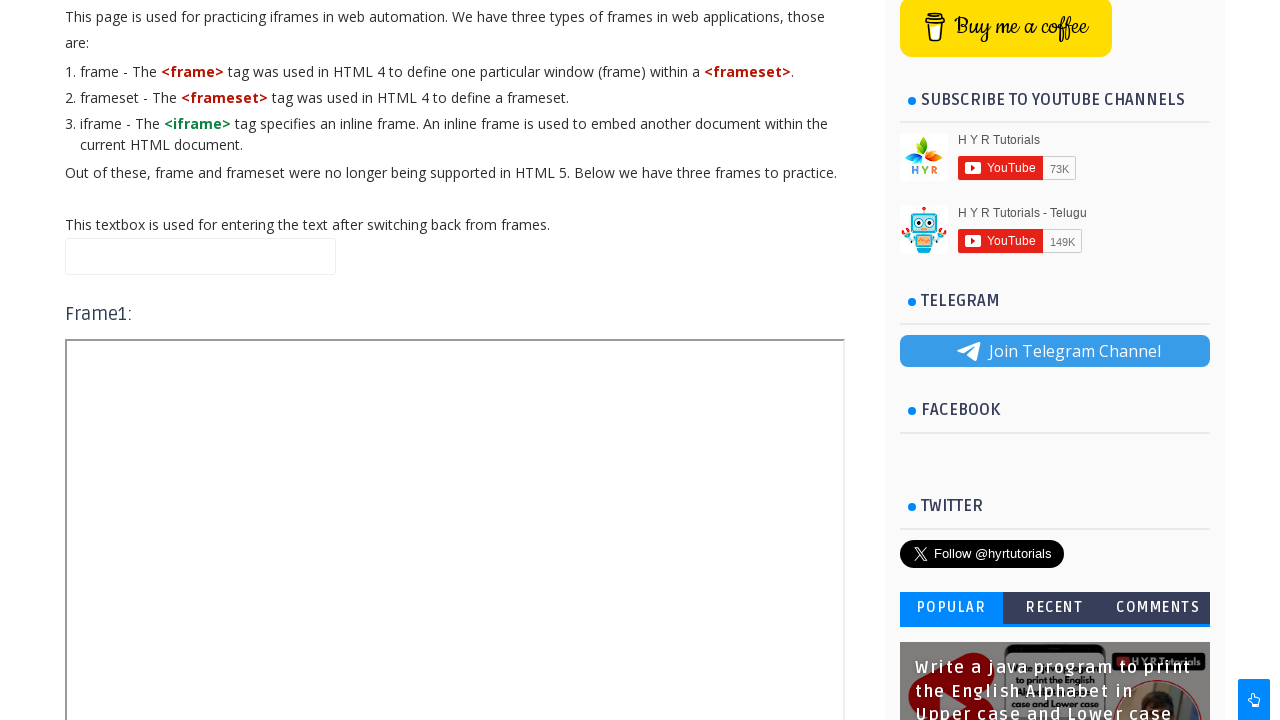

Clicked the second dropdown (selectnav1) at (275, 660) on #frm1 >> internal:control=enter-frame >> #selectnav1
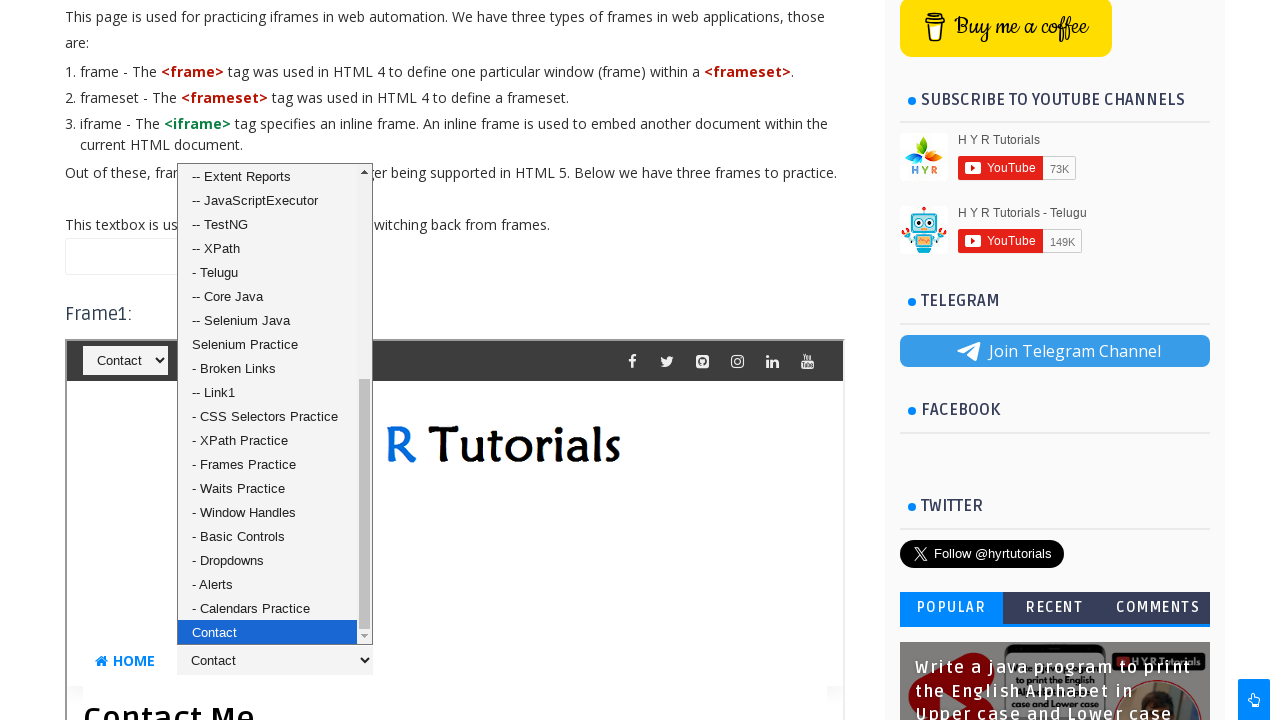

Selected '- Dot Net' option from the second dropdown on #frm1 >> internal:control=enter-frame >> #selectnav1
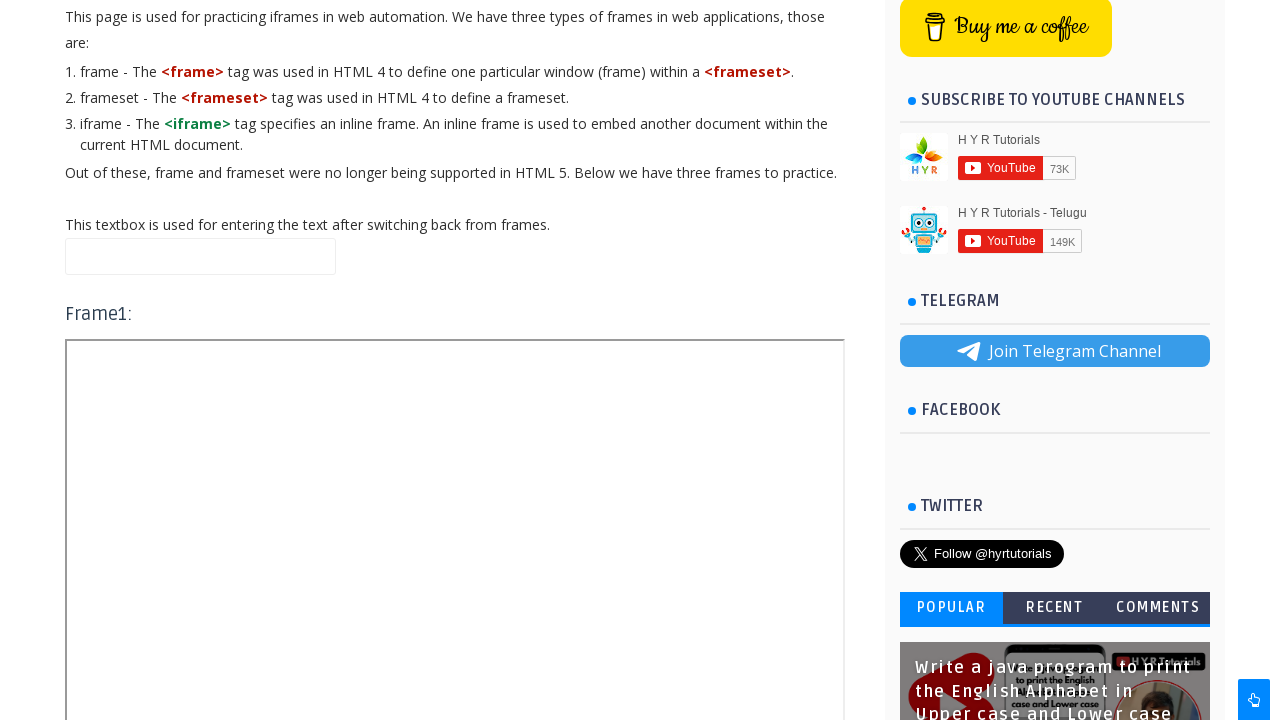

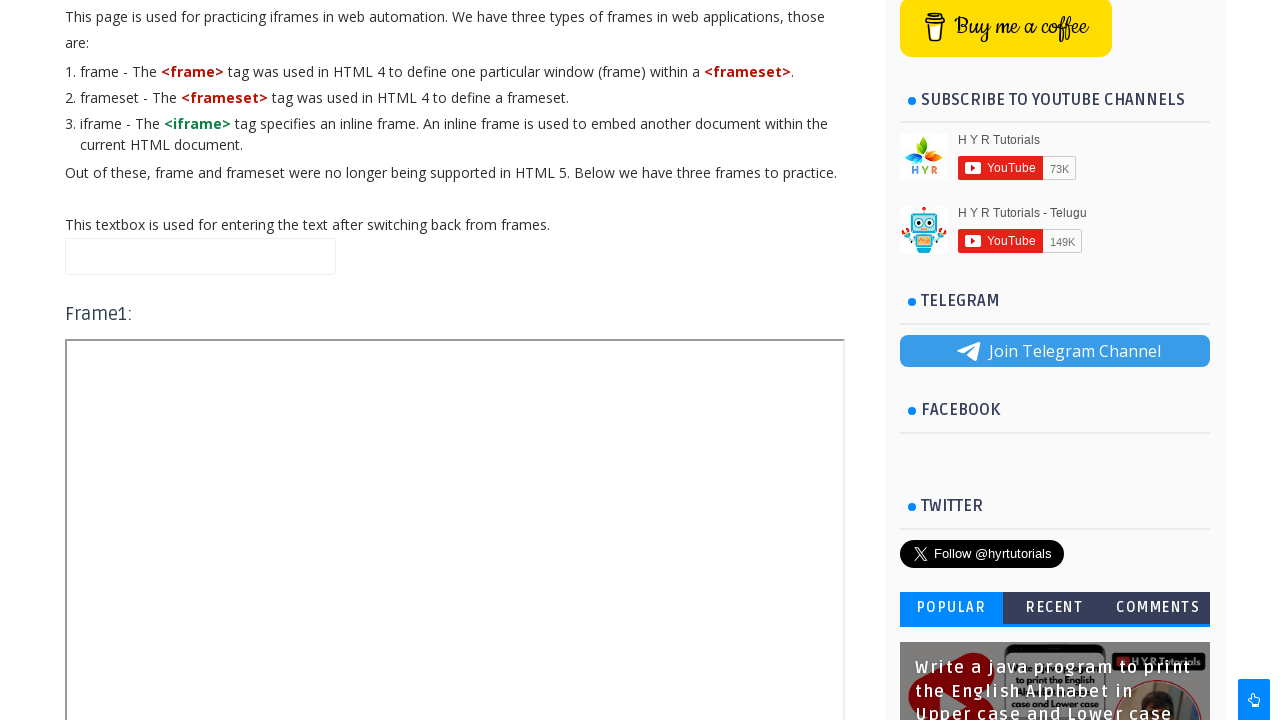